Tests a searchable dropdown by typing "Germany" and selecting it with Enter key

Starting URL: https://demoapps.qspiders.com/ui/dropdown/search?sublist=2

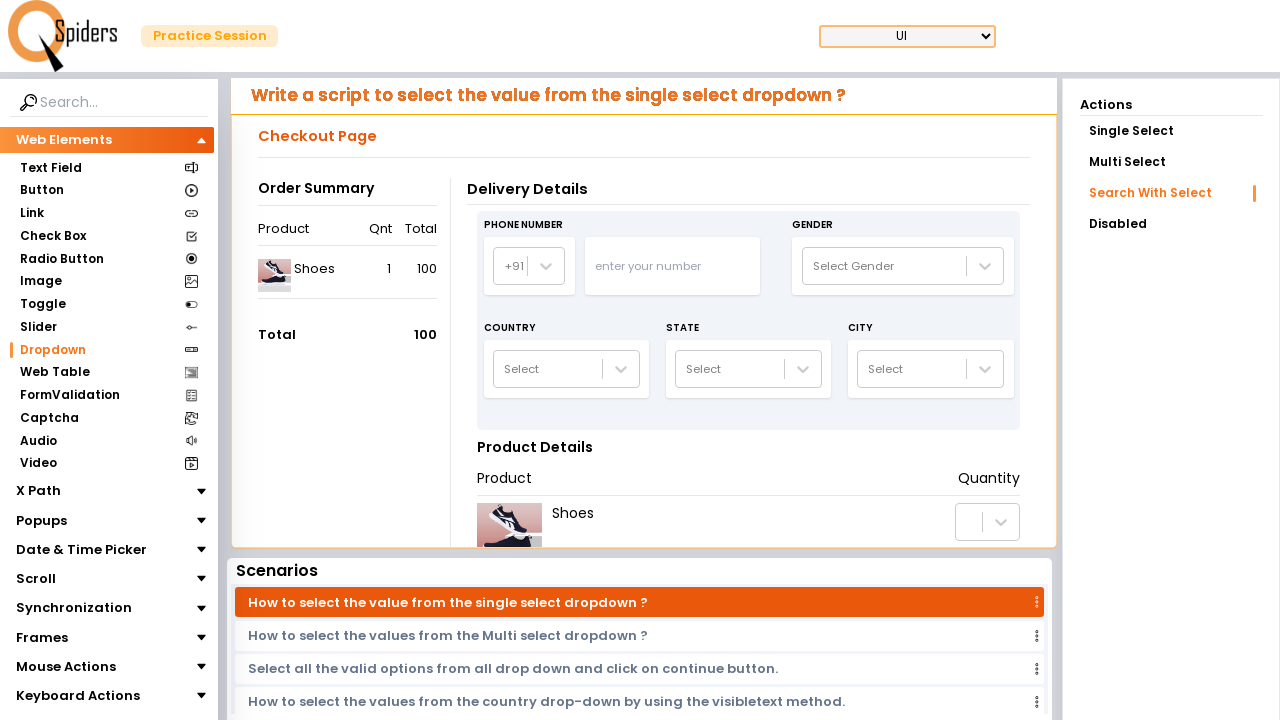

Clicked on the country dropdown to focus it at (506, 369) on xpath=//input[@id='react-select-4-input']
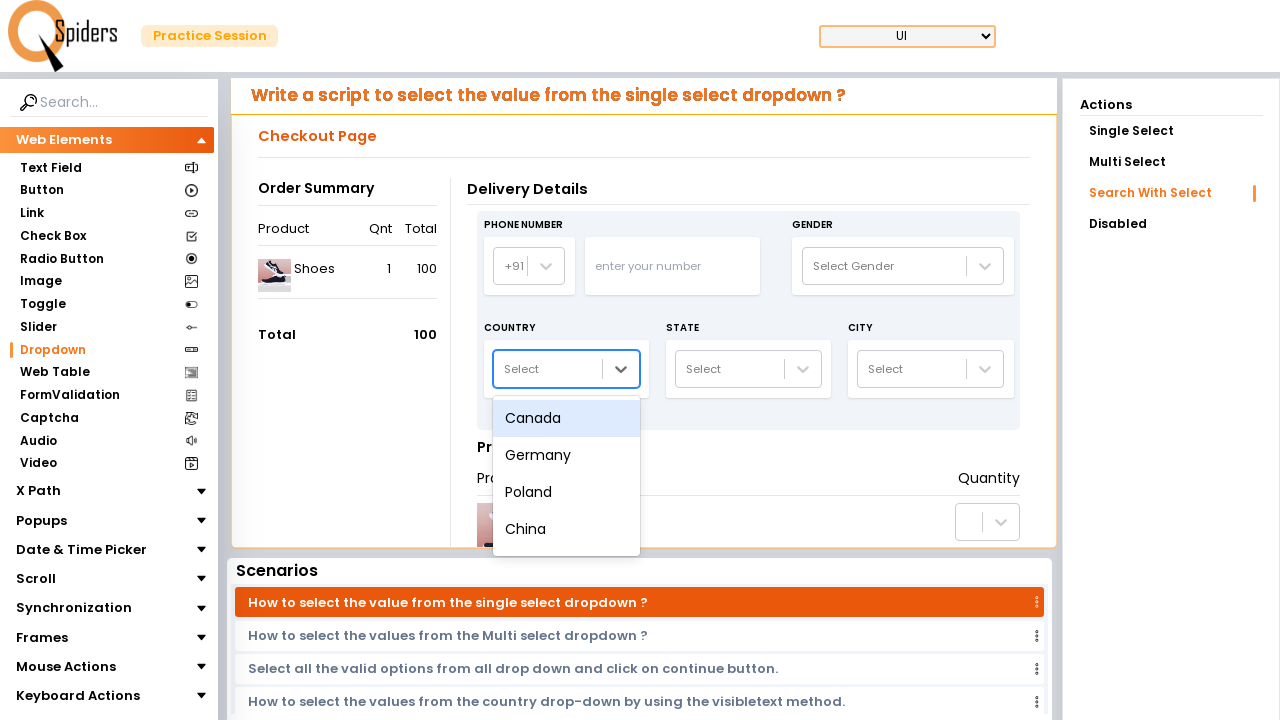

Typed 'Germany' in the dropdown search field on //input[@id='react-select-4-input']
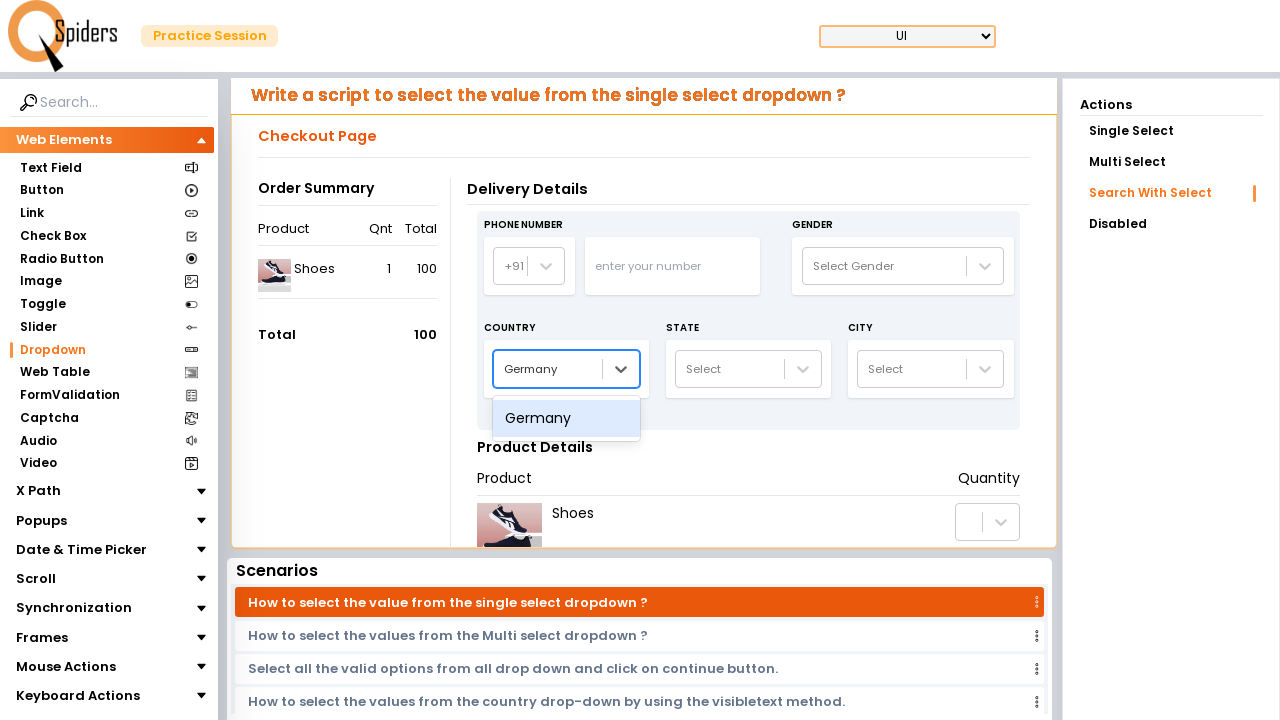

Pressed Enter to select Germany from the dropdown on //input[@id='react-select-4-input']
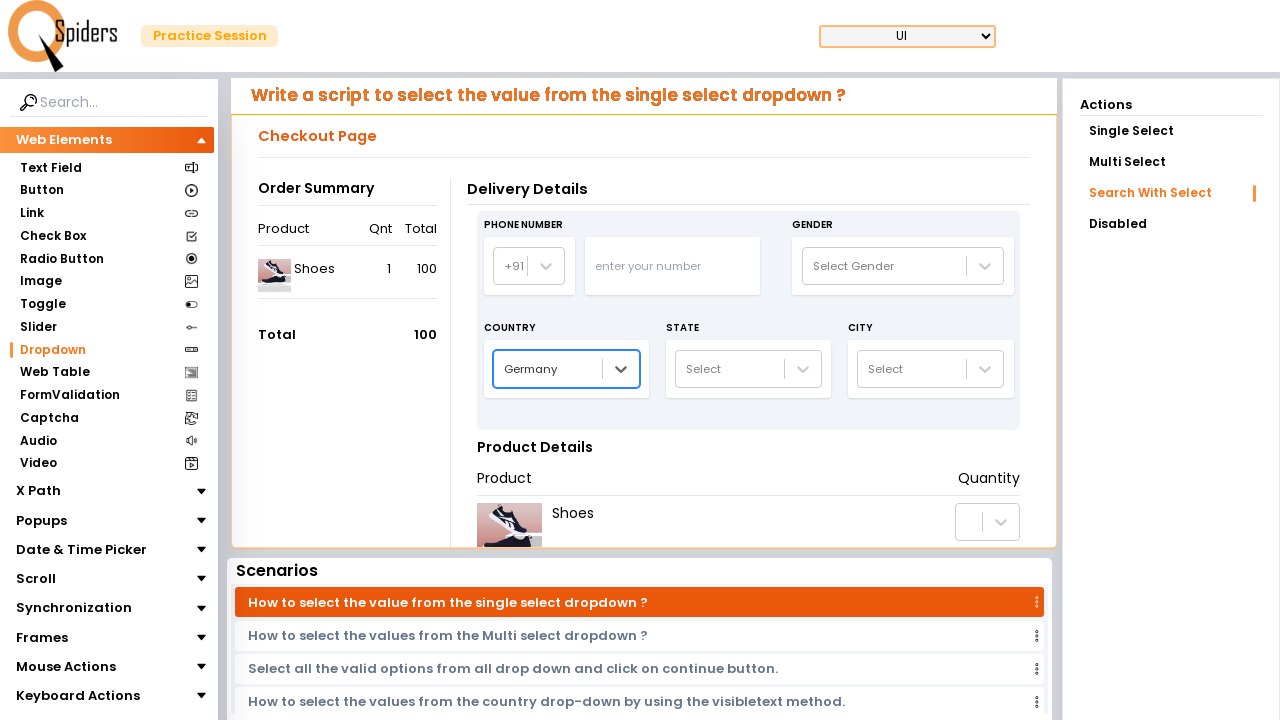

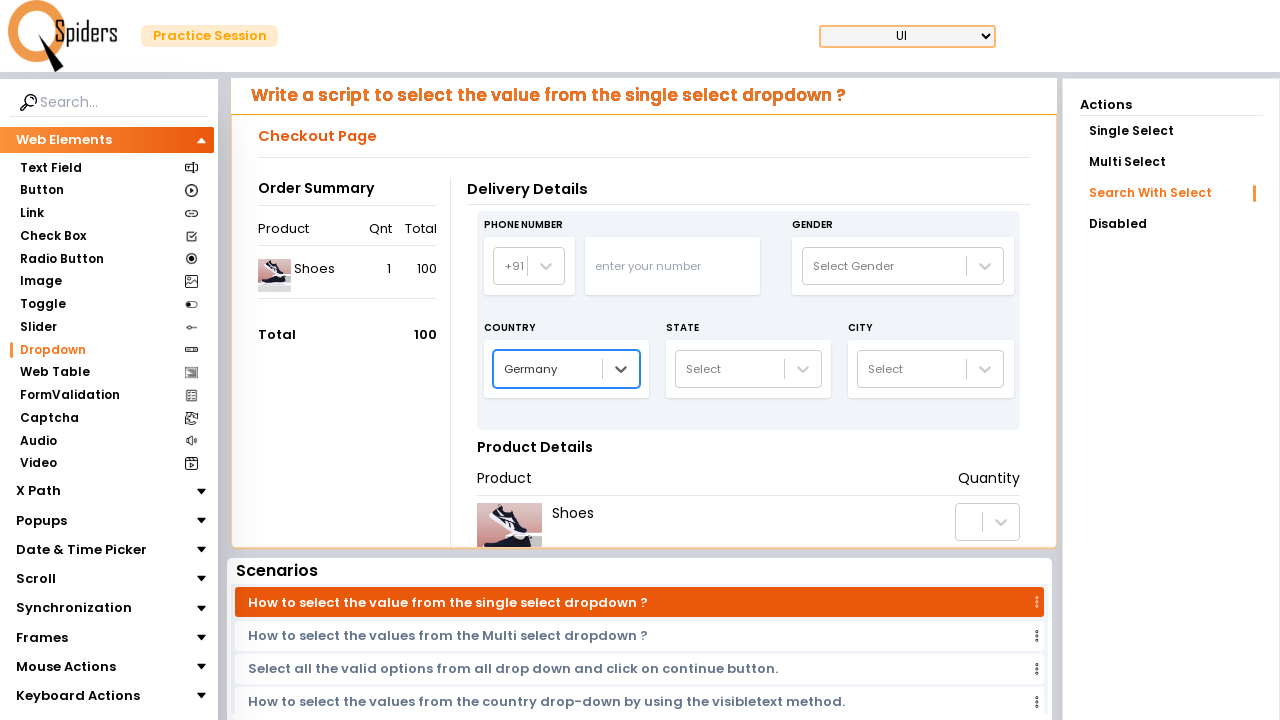